Tests drag and drop functionality by dragging an element and dropping it onto a target element within an iframe

Starting URL: http://jqueryui.com/droppable/

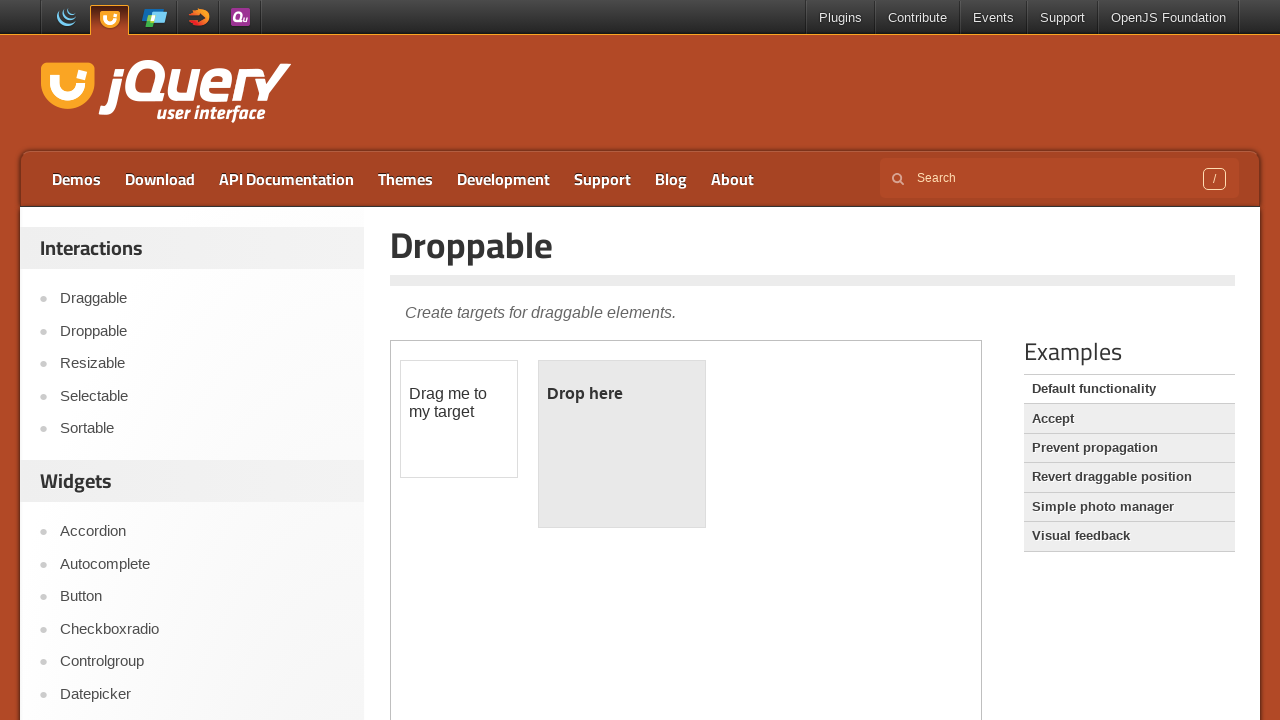

Located the demo iframe
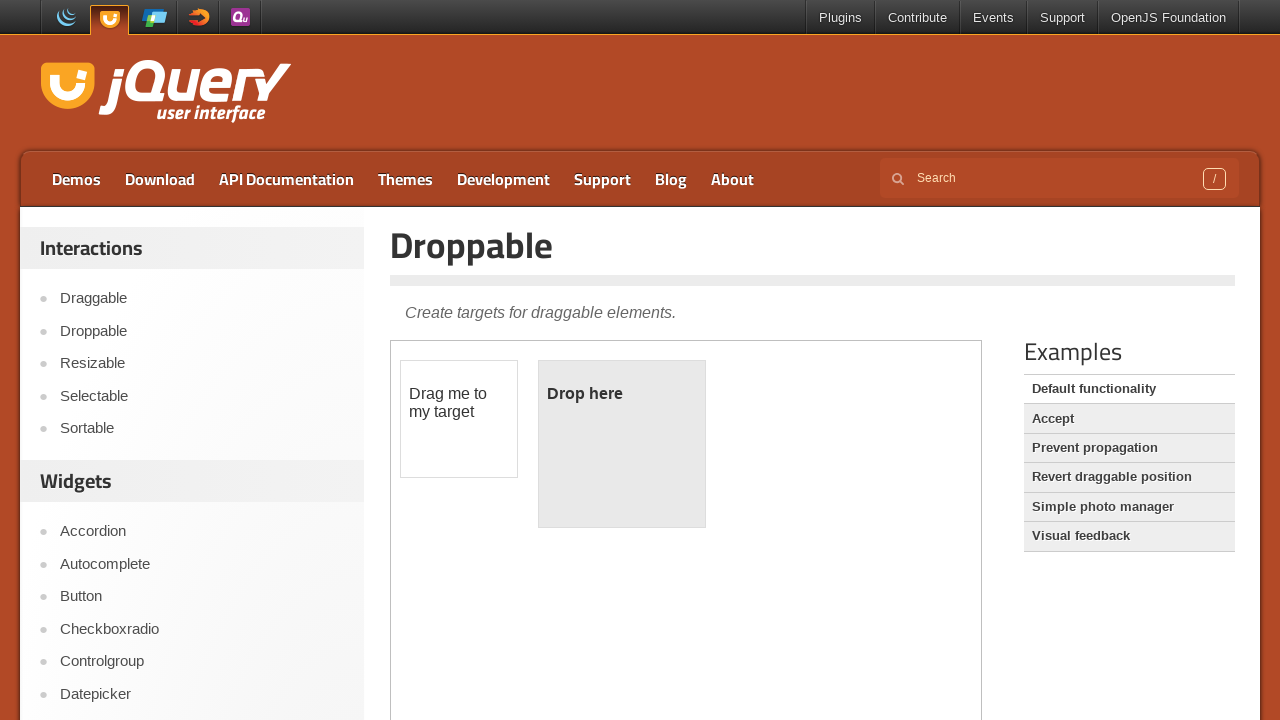

Located the draggable element
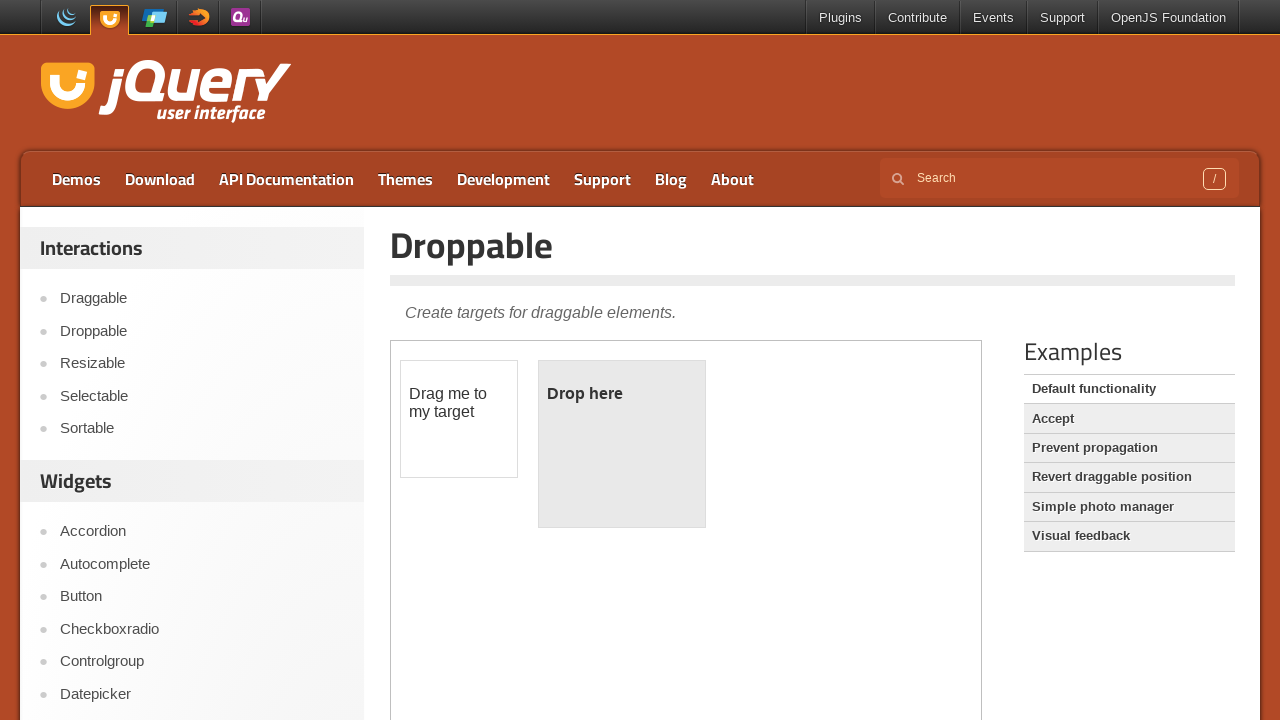

Located the droppable target element
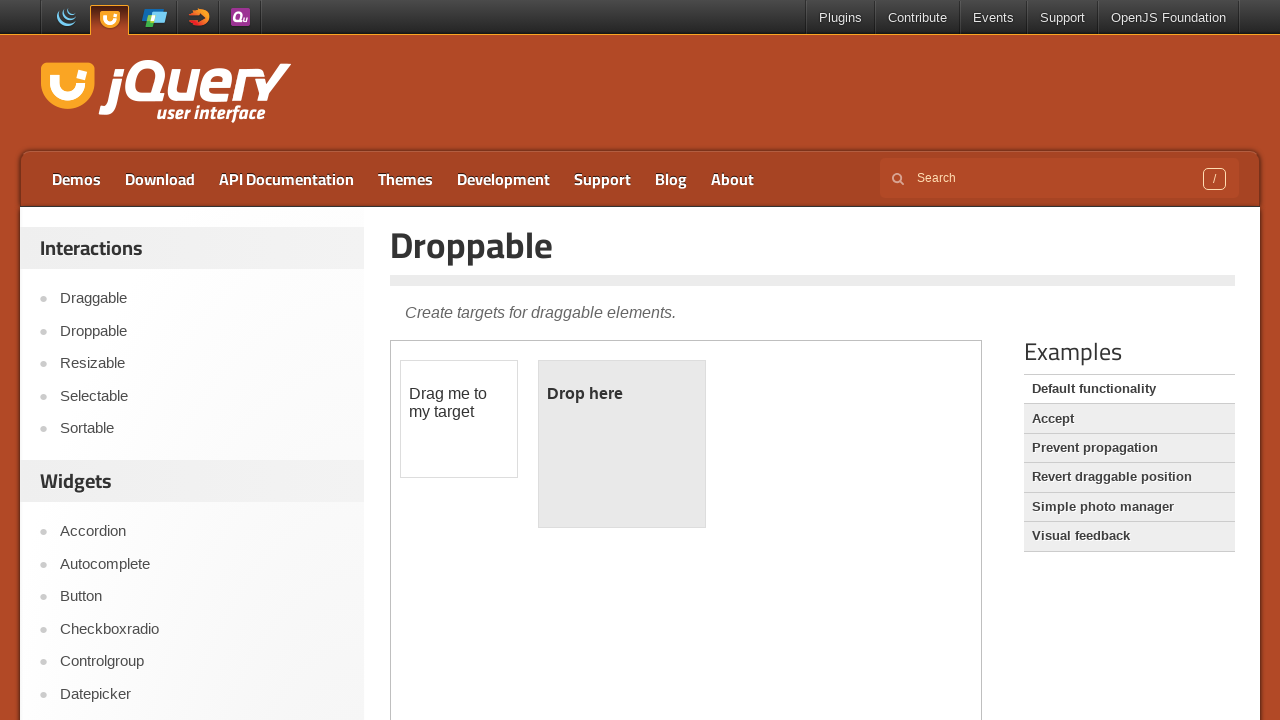

Dragged element onto target and dropped it at (622, 444)
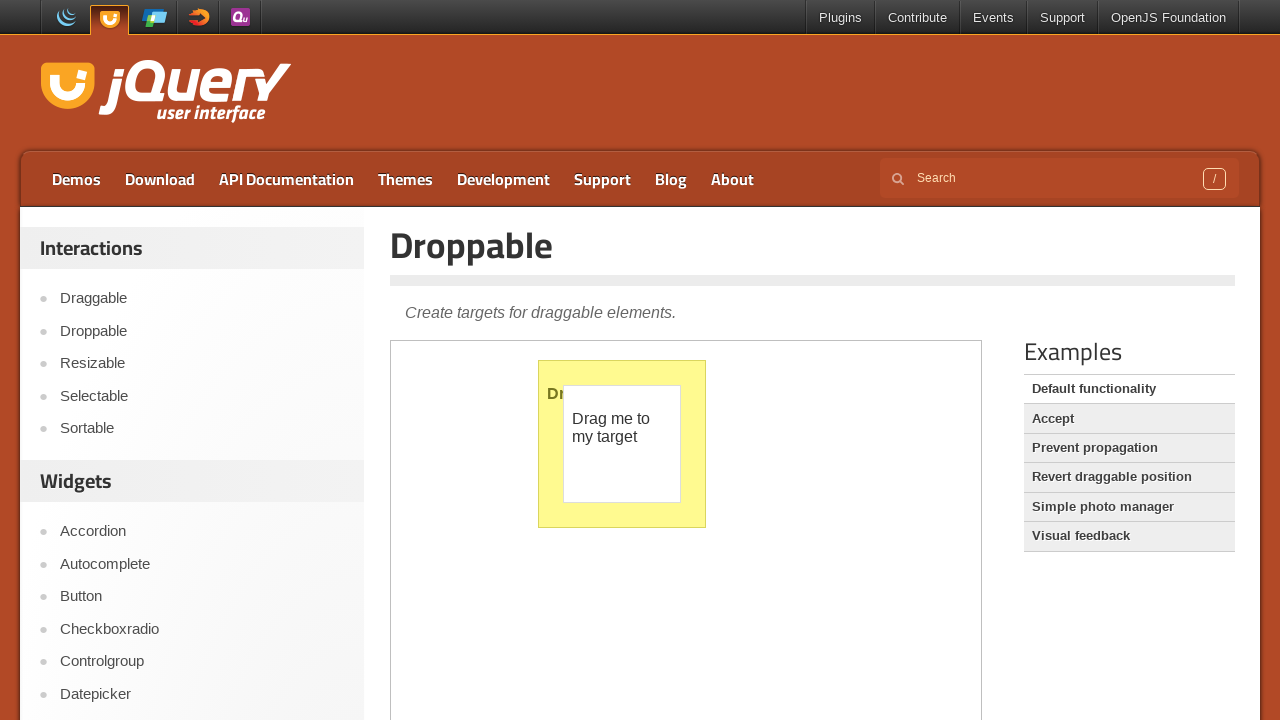

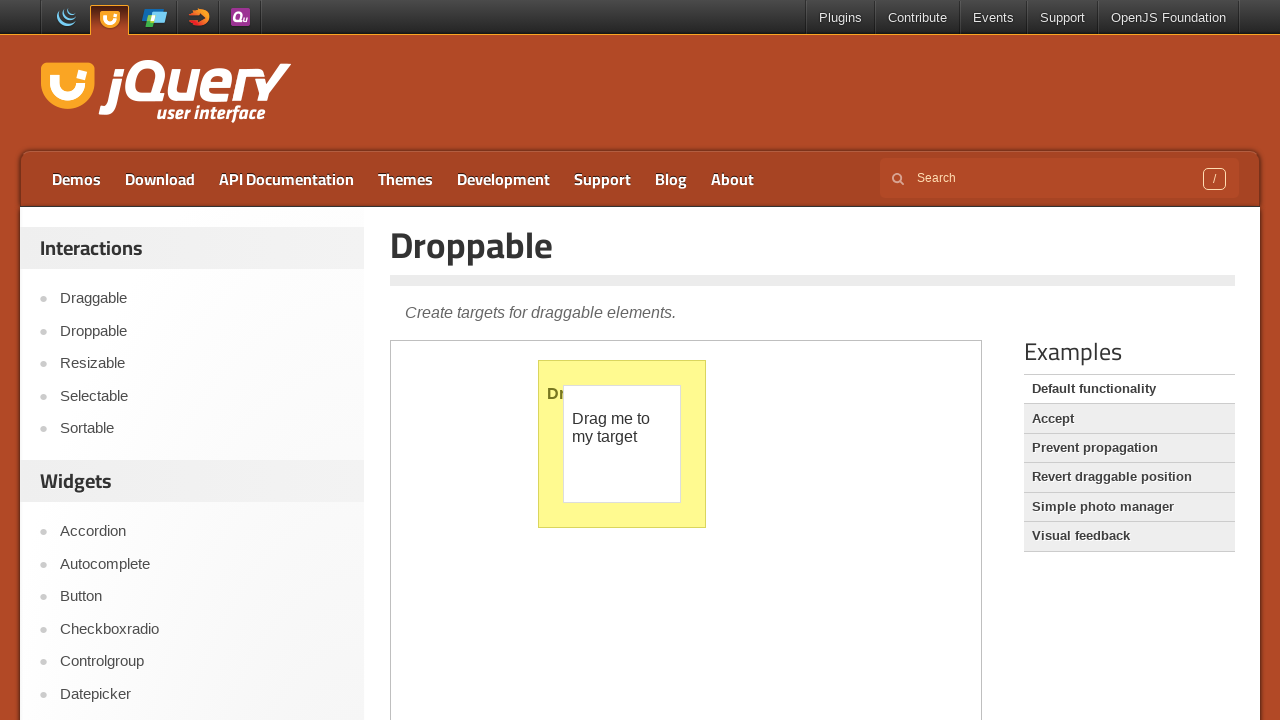